Tests a multi-step form workflow by clicking a dynamically calculated link (based on mathematical formula), then filling out a form with first name, last name, city, and country fields, and submitting it.

Starting URL: http://suninjuly.github.io/find_link_text

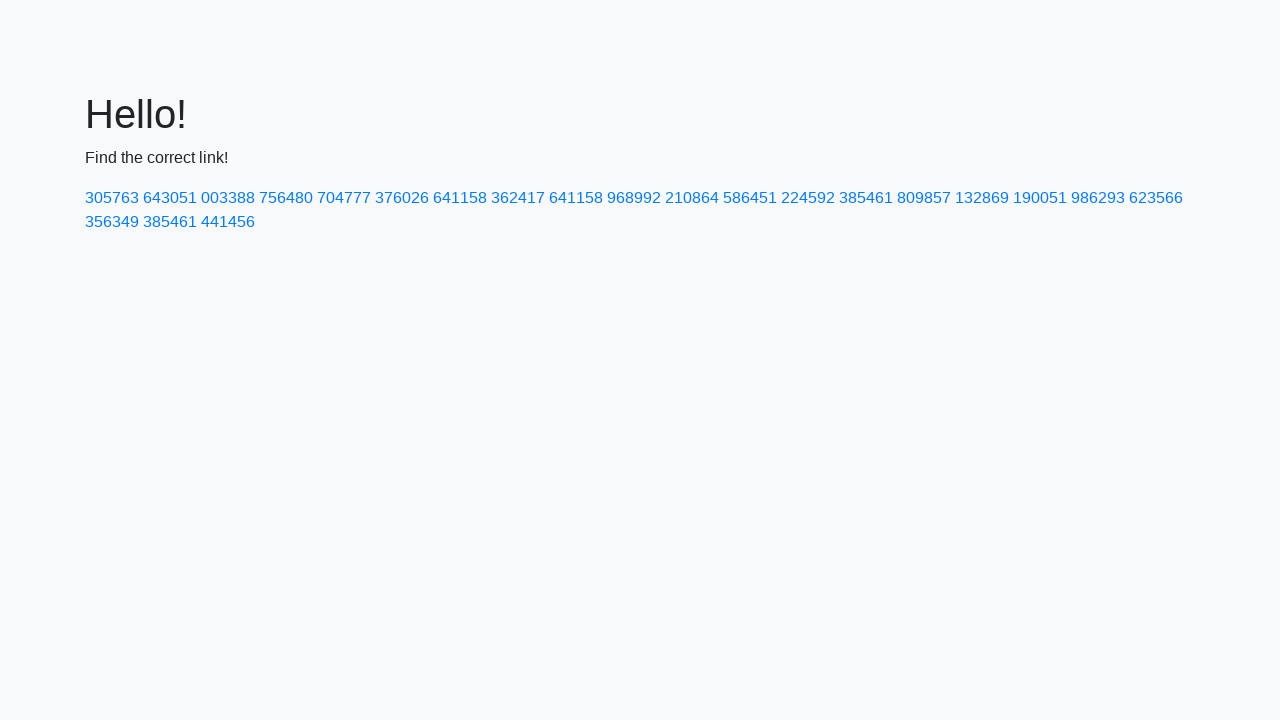

Clicked dynamically calculated link with text based on mathematical formula at (808, 198) on text=224592
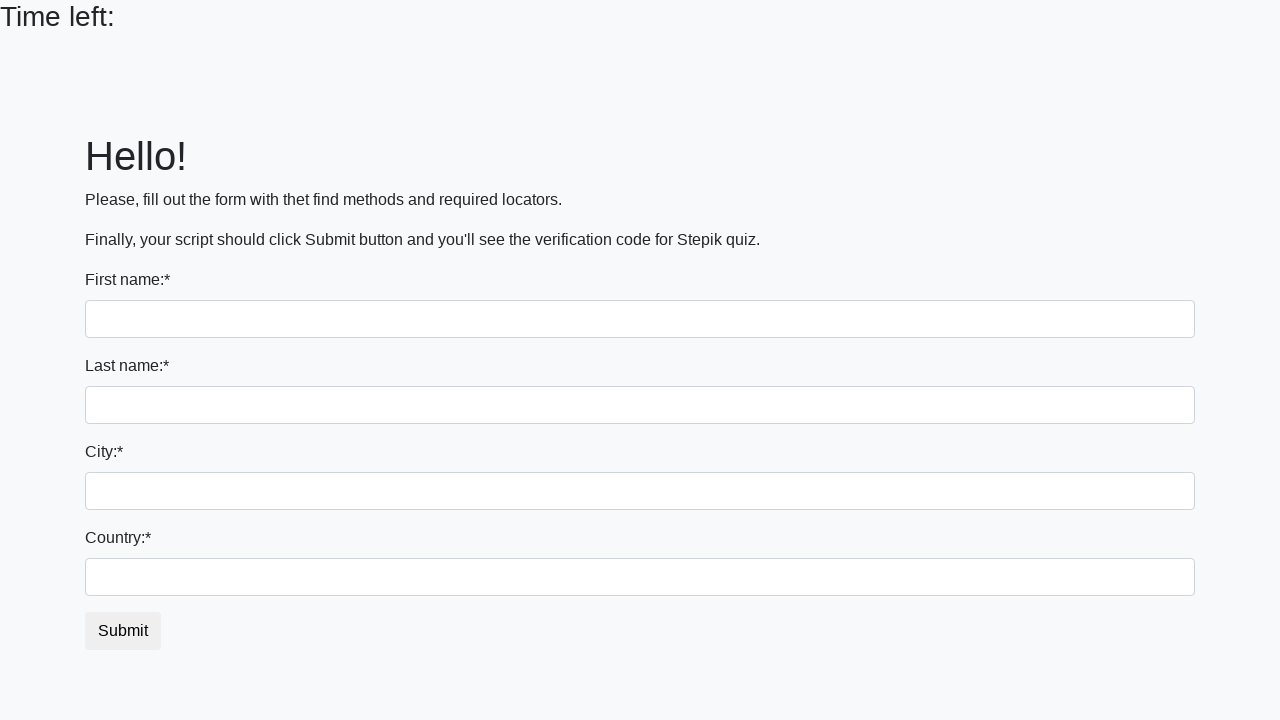

Filled first name field with 'Marcus Johnson' on //*[@type='text'][@name='first_name']
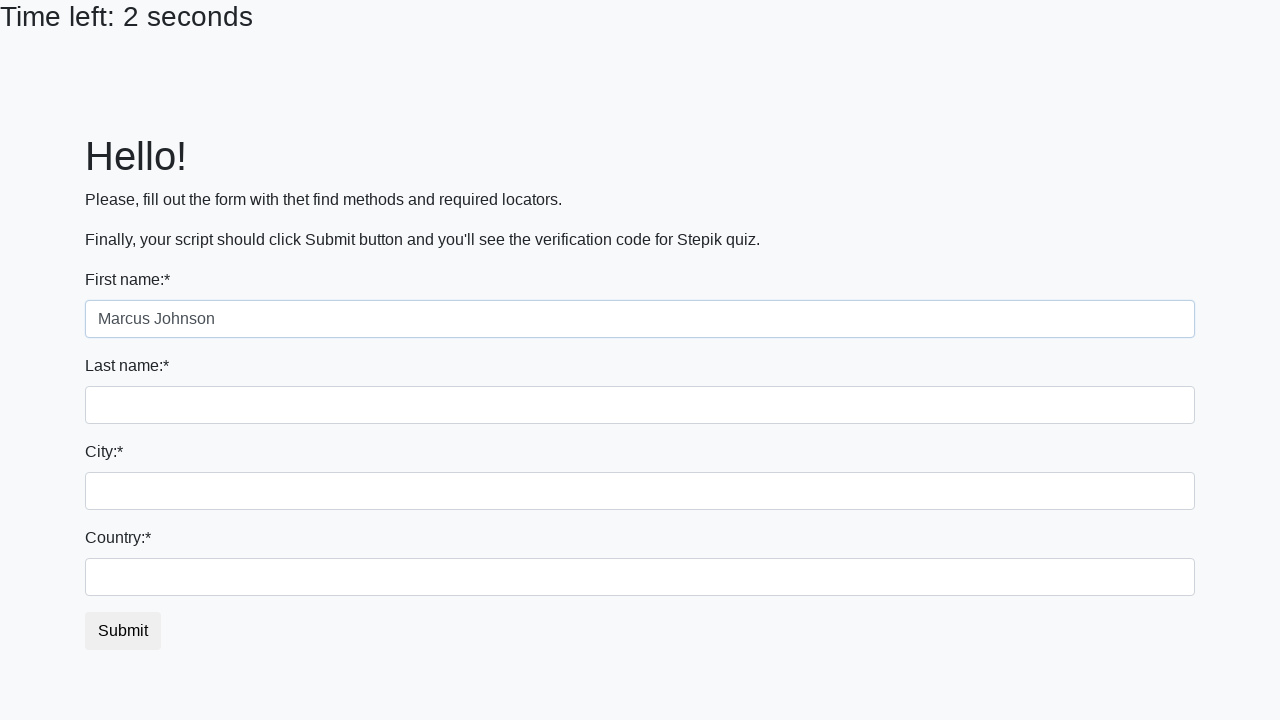

Filled last name field with 'Anderson' on input[name='last_name']
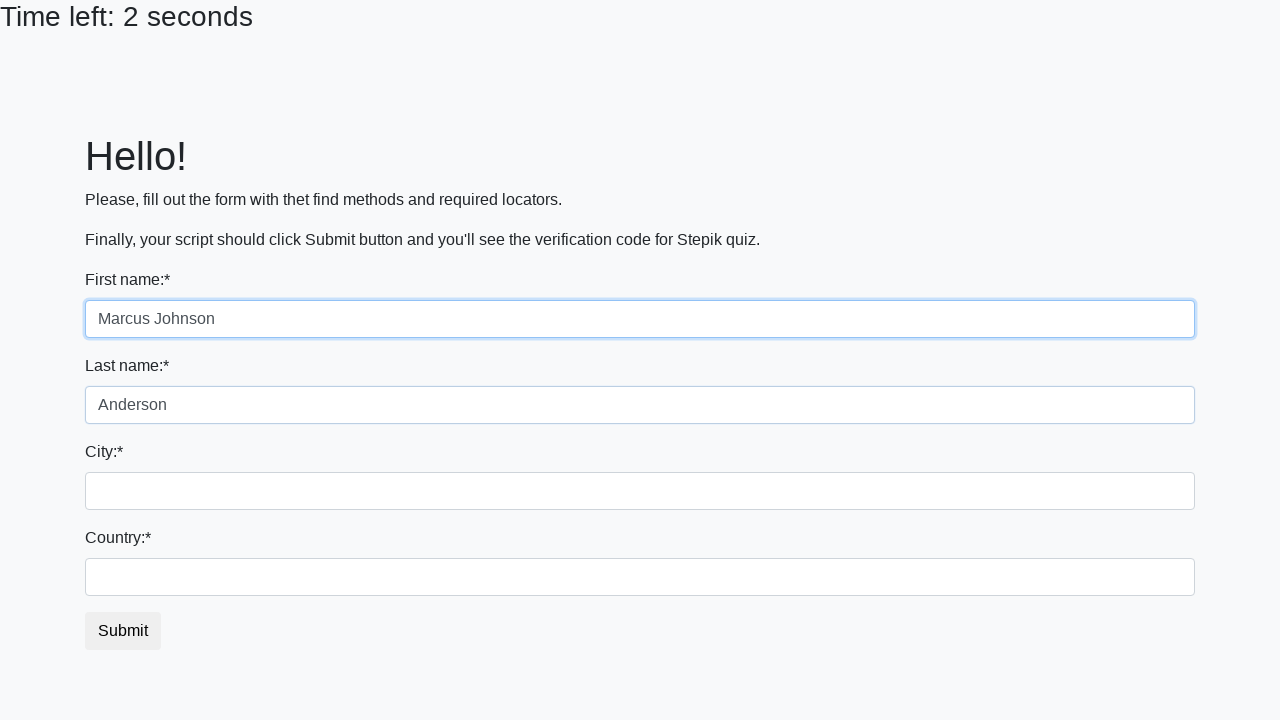

Filled city field with 'Stockholm' on .city
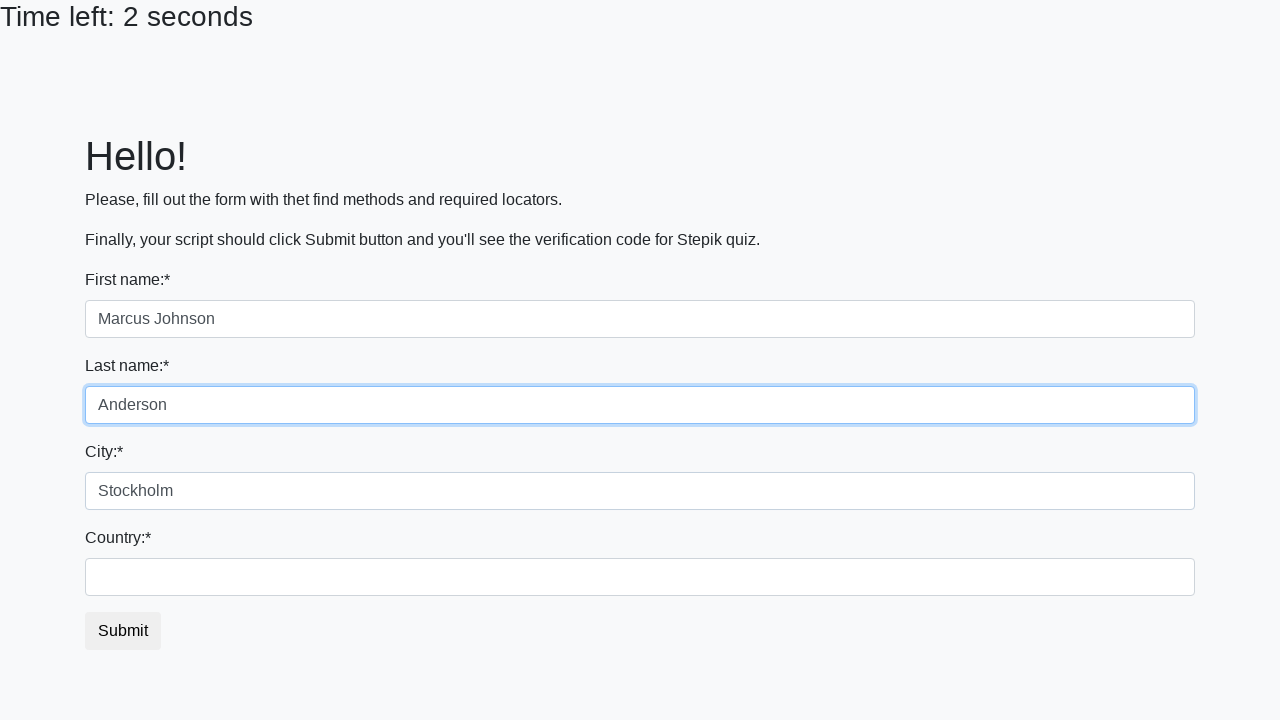

Filled country field with 'Sweden' on #country
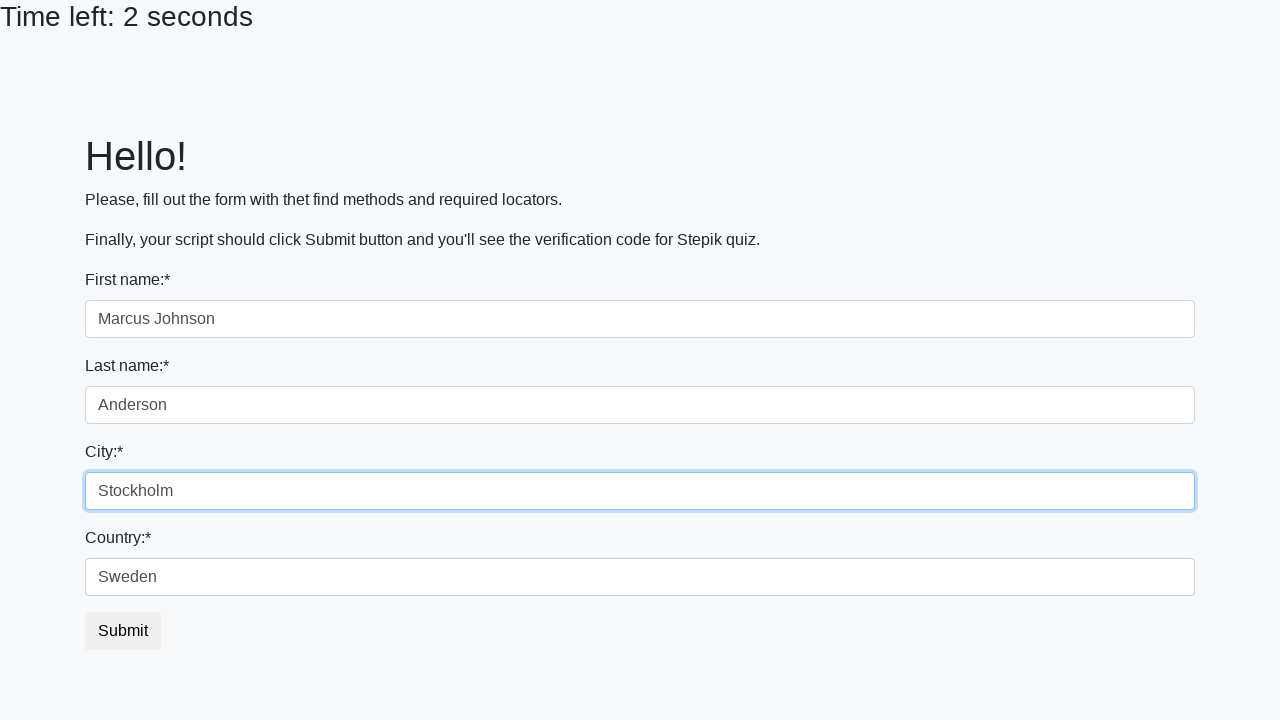

Clicked Submit button to submit the form at (123, 631) on xpath=//button[text()='Submit']
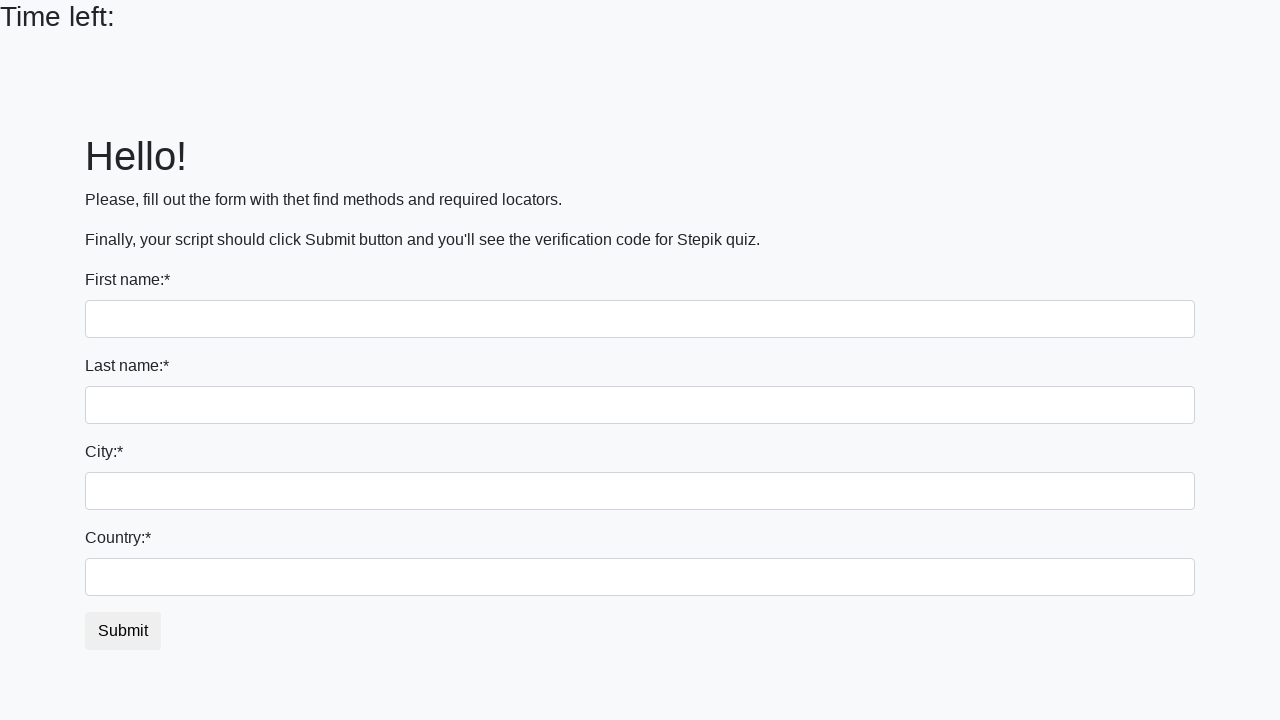

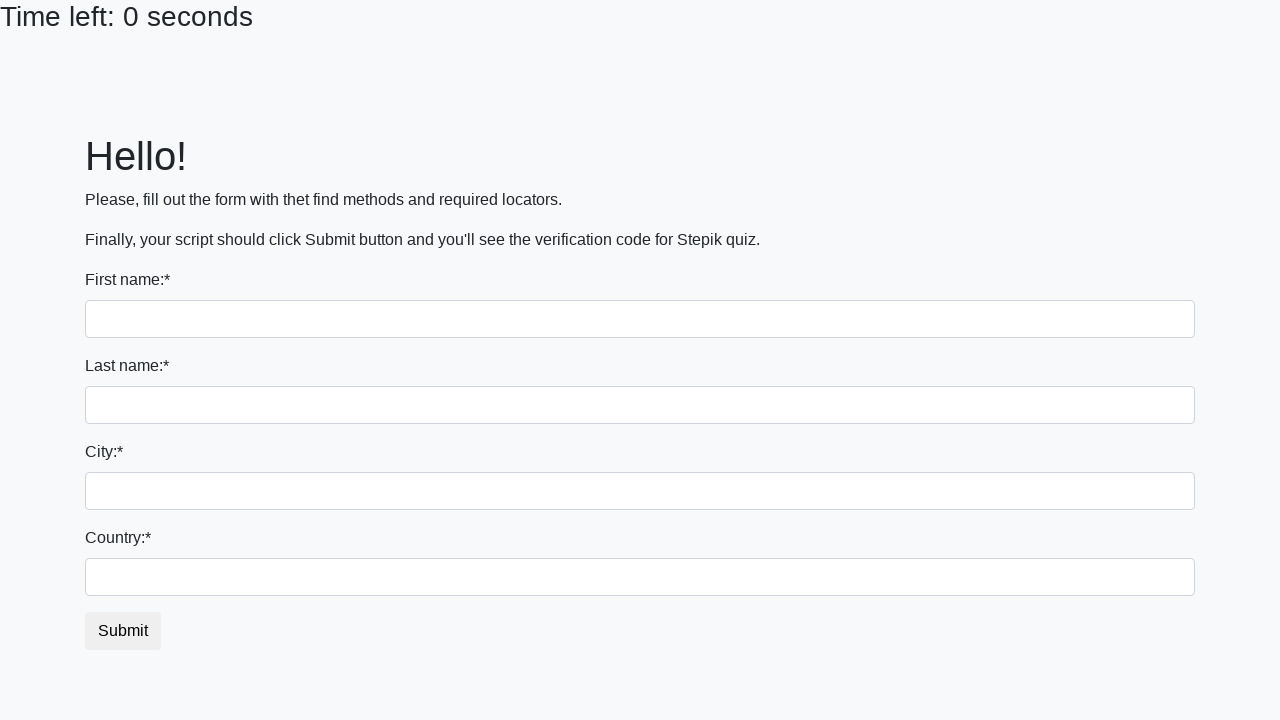